Tests redirect functionality by clicking "here" link and then verifying the 301 status code page displays correctly

Starting URL: https://the-internet.herokuapp.com/redirector

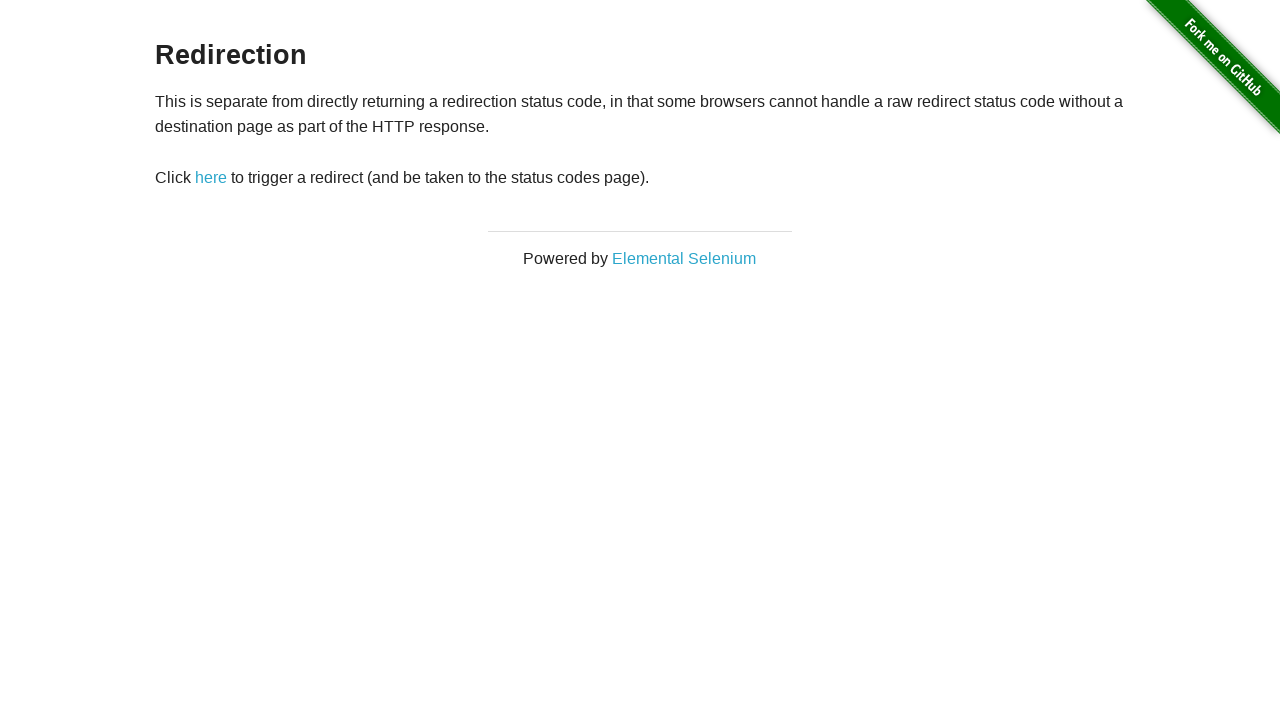

Clicked 'here' link to trigger redirect at (211, 178) on text=here
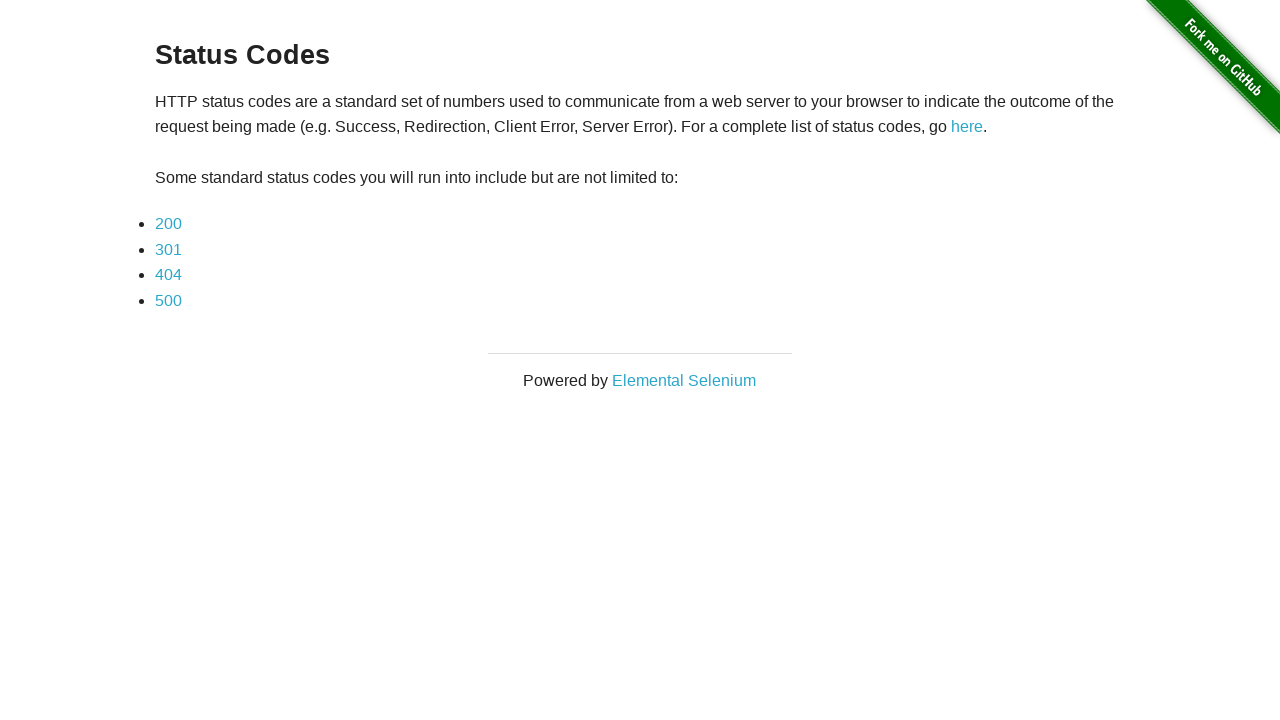

Clicked '301' status code link at (168, 249) on text=301
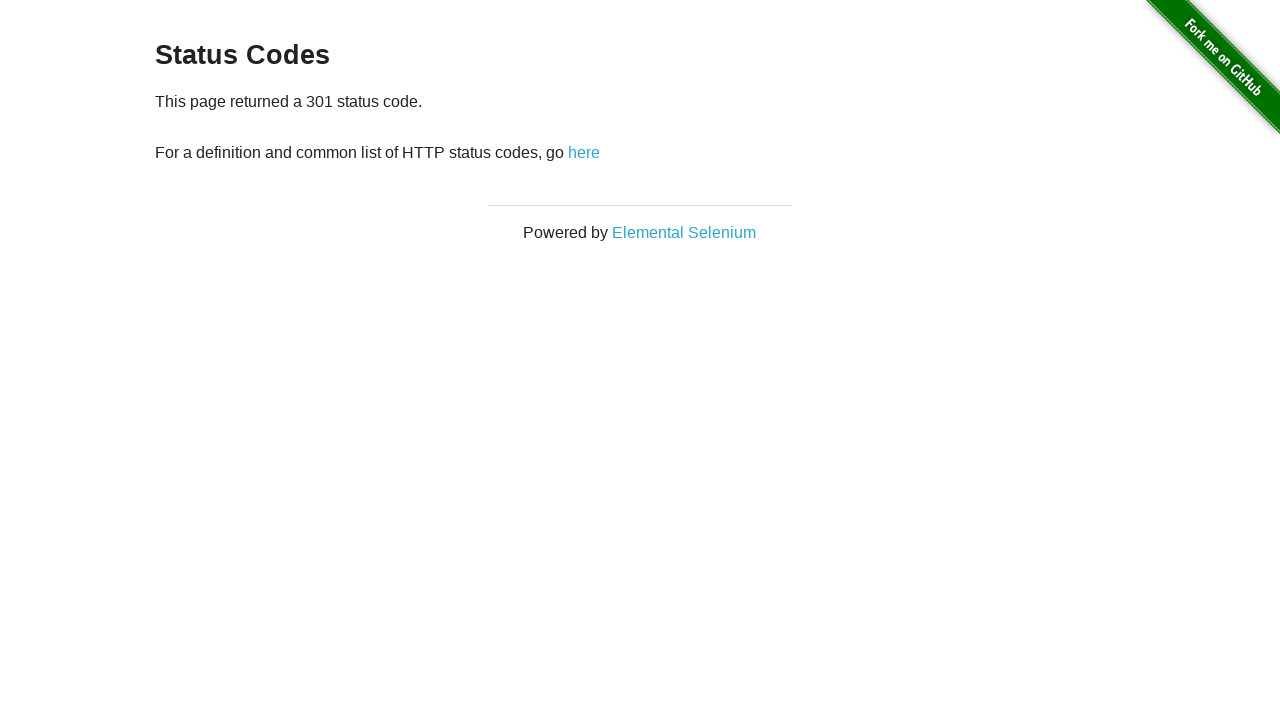

301 status code page loaded and paragraph element is visible
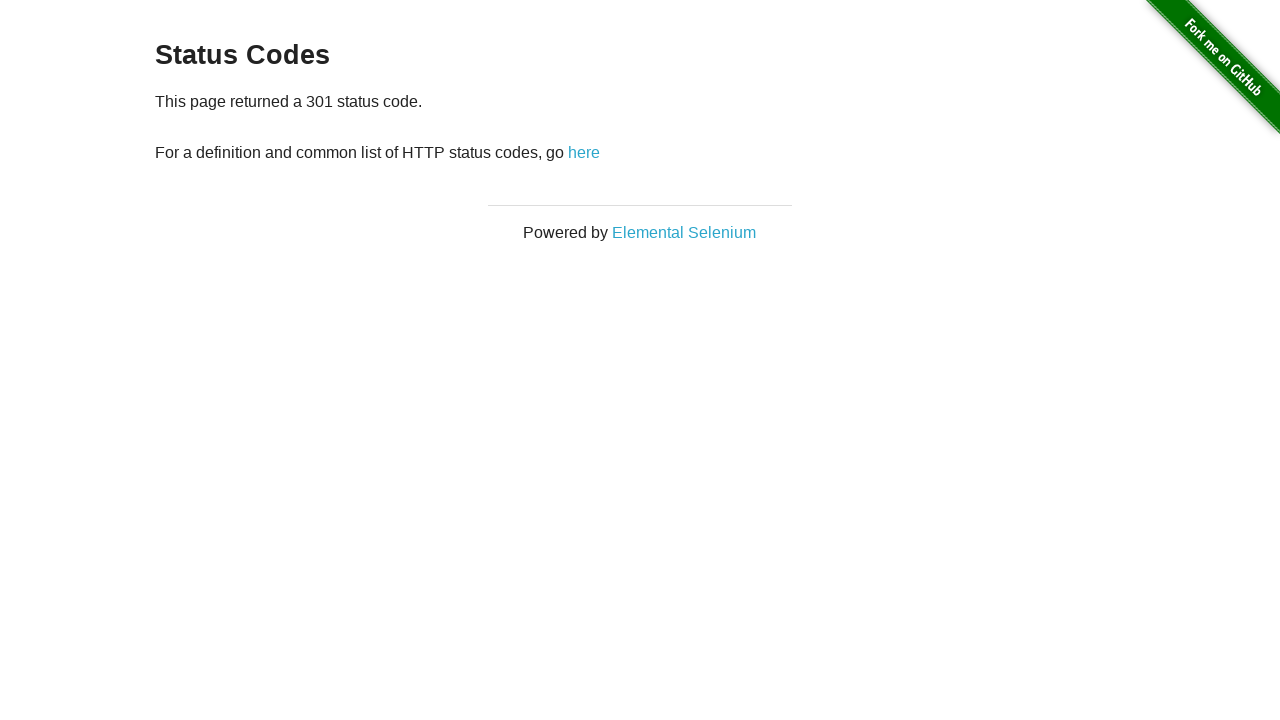

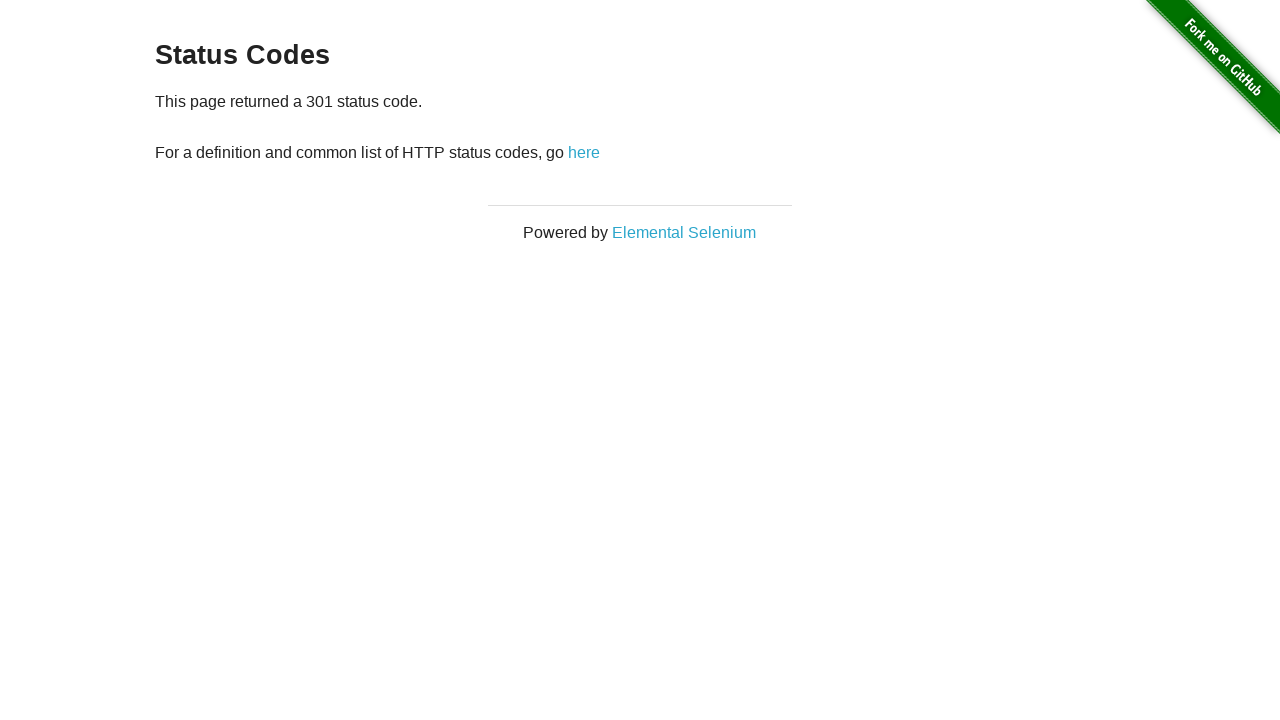